Tests Shifting Content by clicking the Shifting Content link, selecting Example 1, and clicking Contact Us

Starting URL: https://the-internet.herokuapp.com/

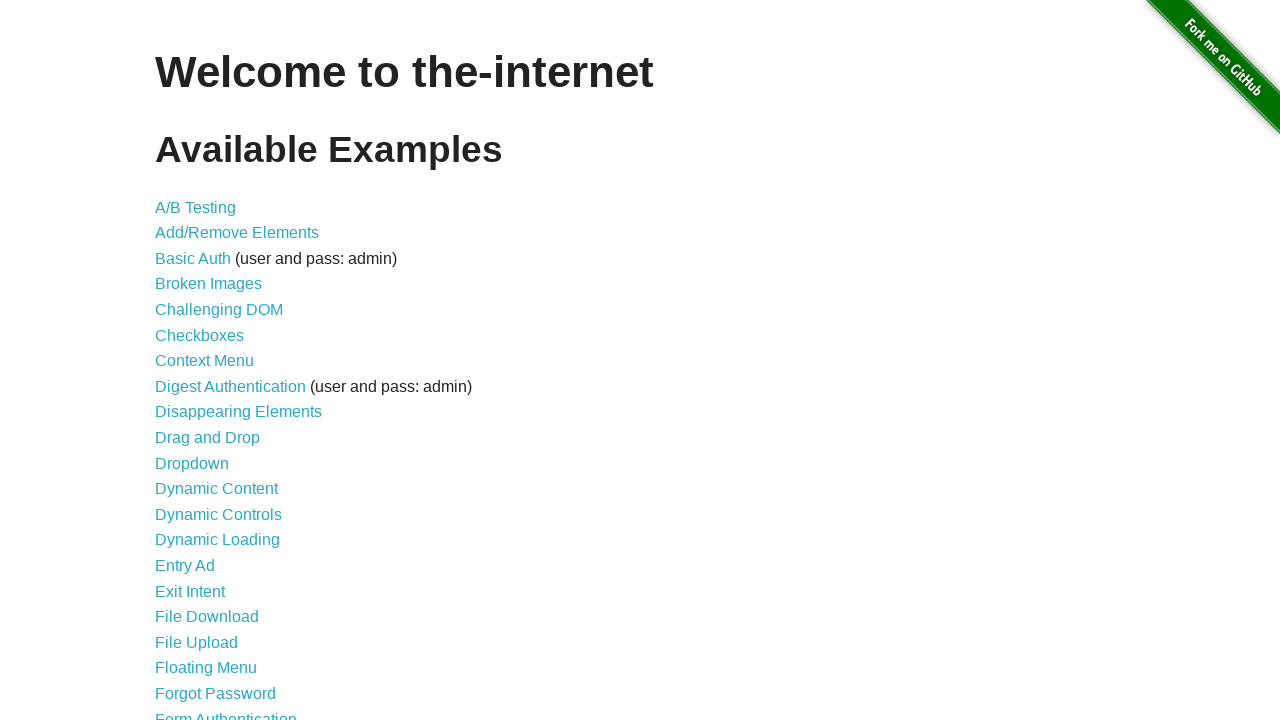

Clicked Shifting Content link at (212, 523) on xpath=//*[@id="content"]/ul/li[39]/a
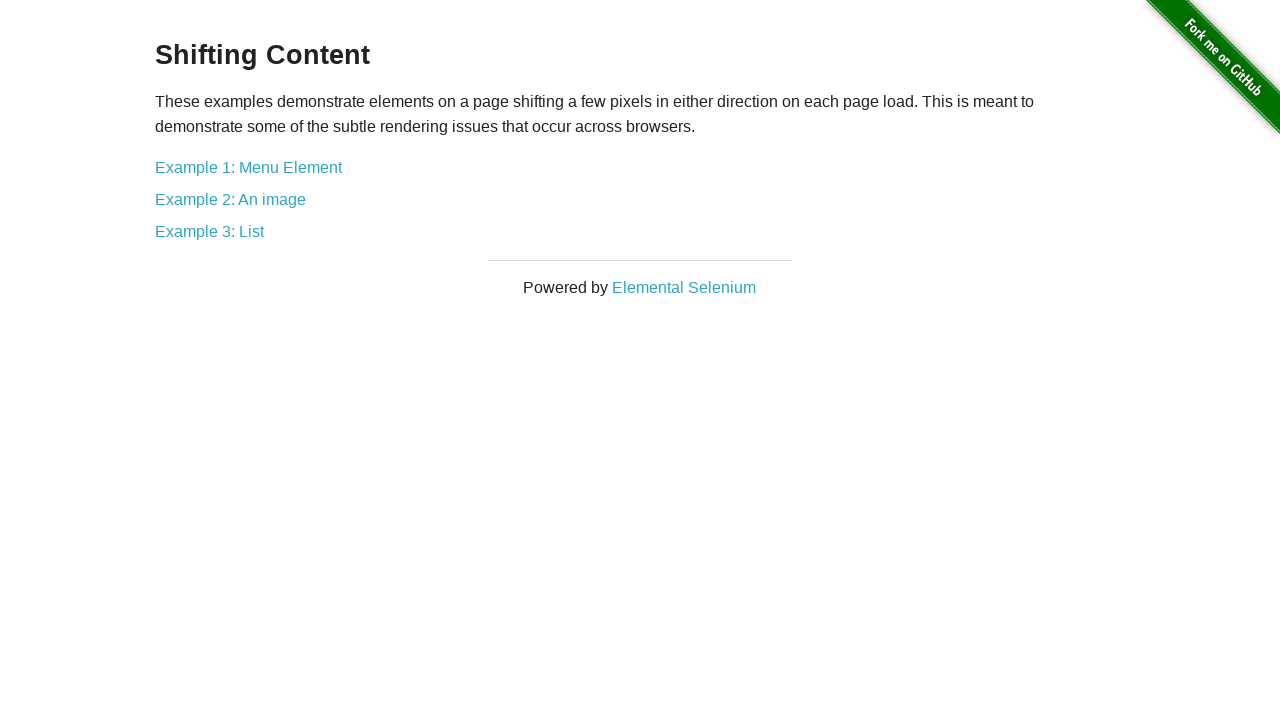

Clicked Example 1: Menu Element at (248, 167) on xpath=//*[@id="content"]/div/a[1]
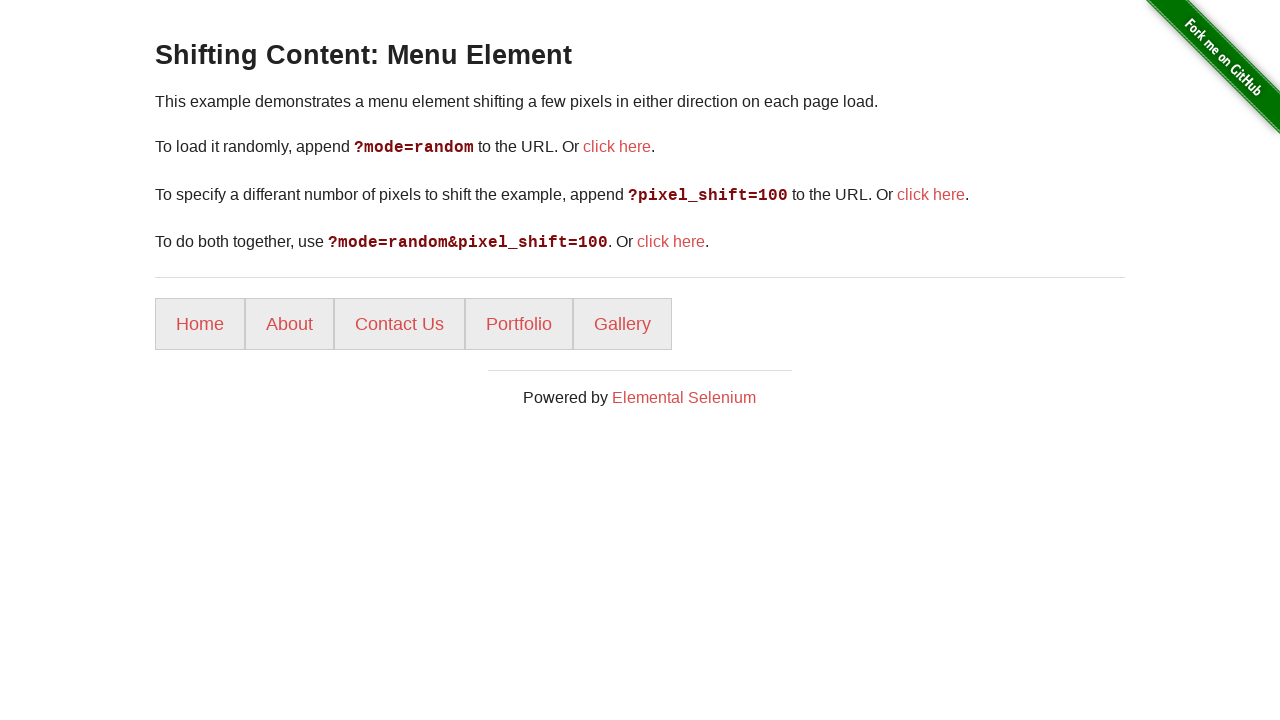

Clicked Contact Us link at (400, 324) on xpath=//*[@id="content"]/div/ul/li[3]/a
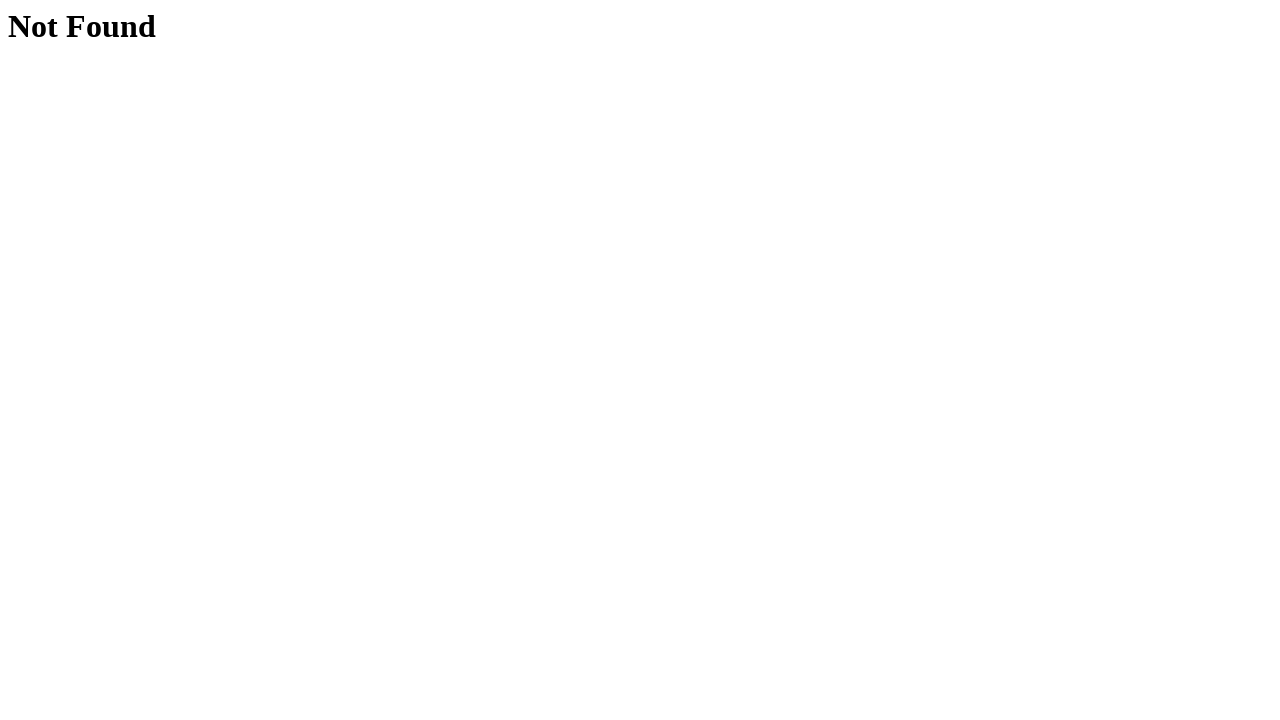

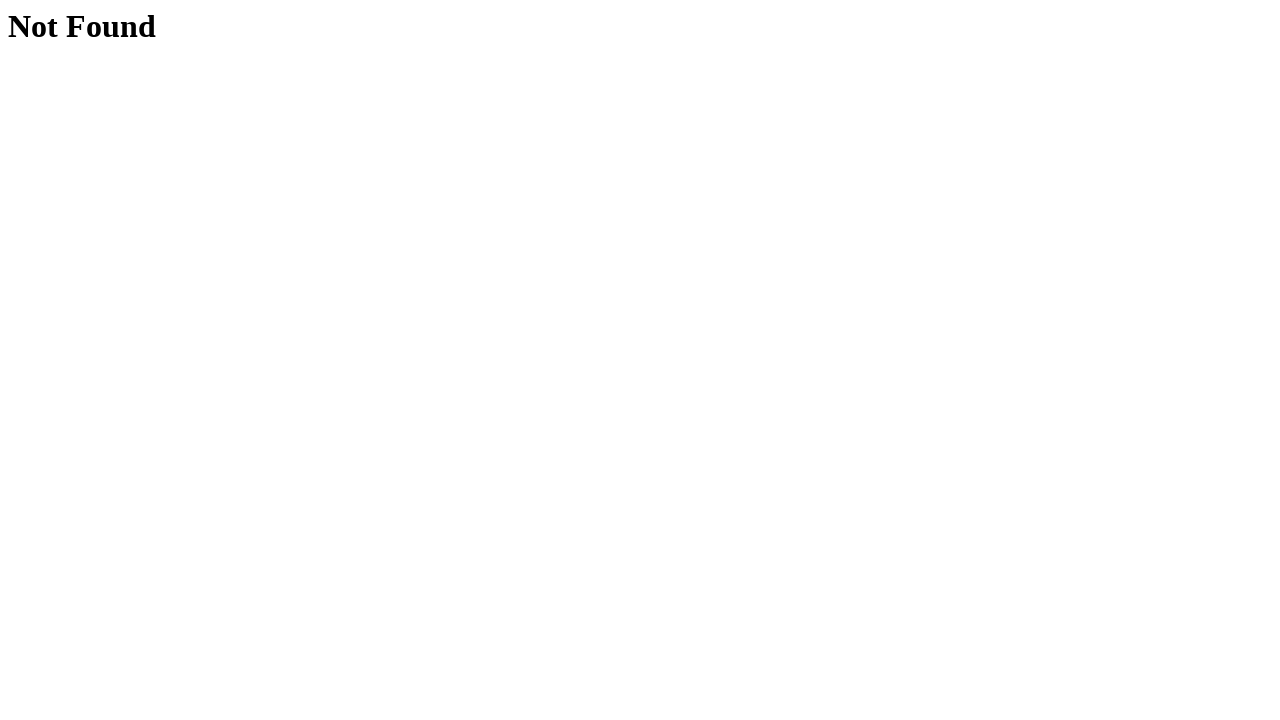